Tests that the Clear completed button is hidden when no items are completed

Starting URL: https://demo.playwright.dev/todomvc

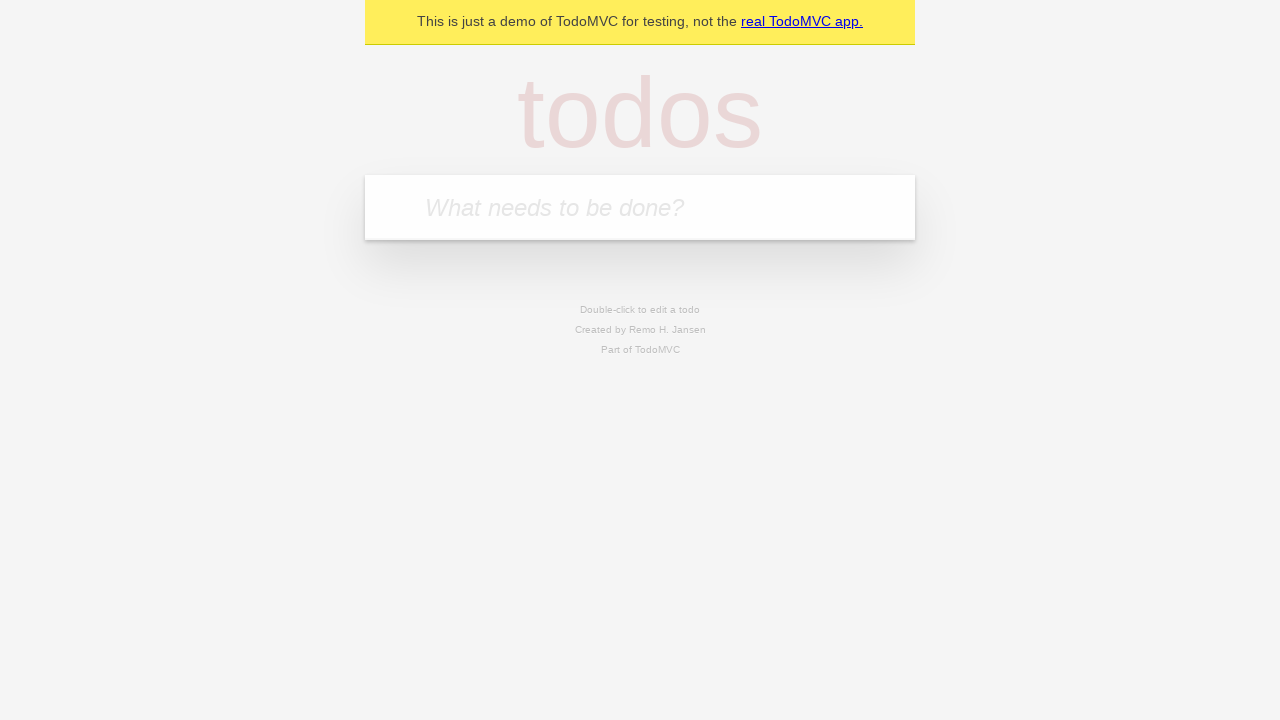

Filled new todo input with 'buy some cheese' on .new-todo
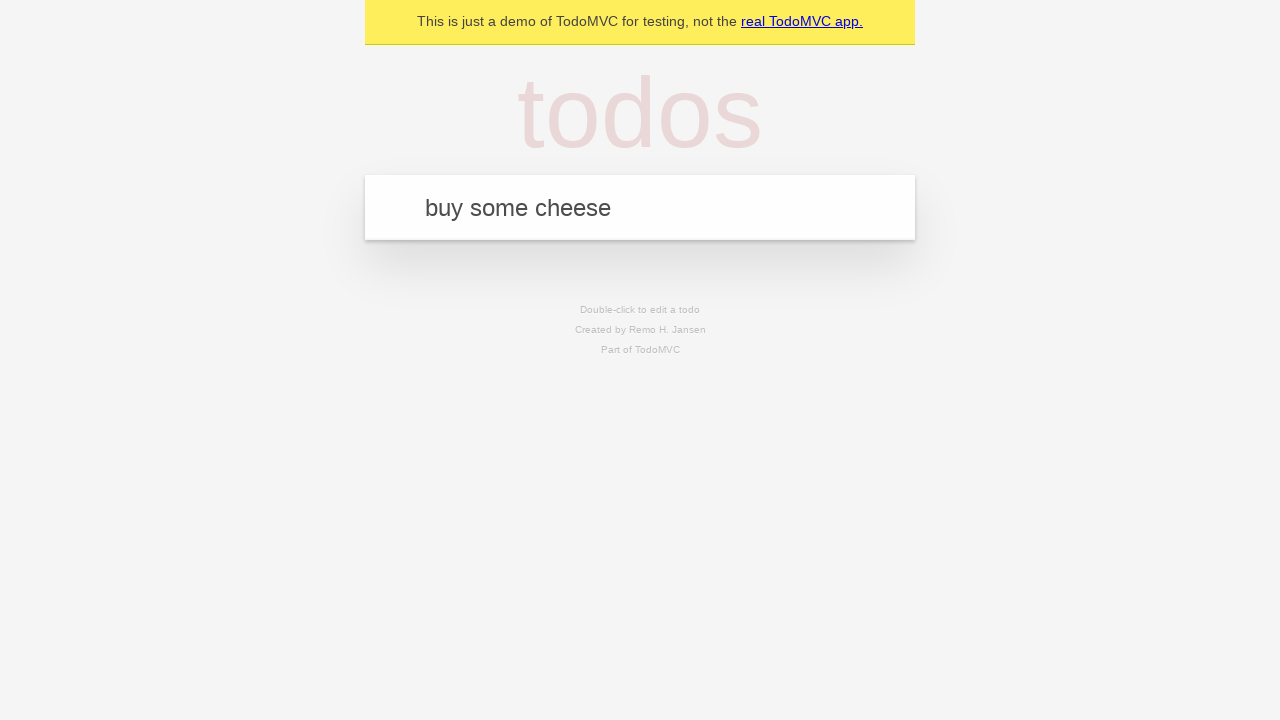

Pressed Enter to add first todo item on .new-todo
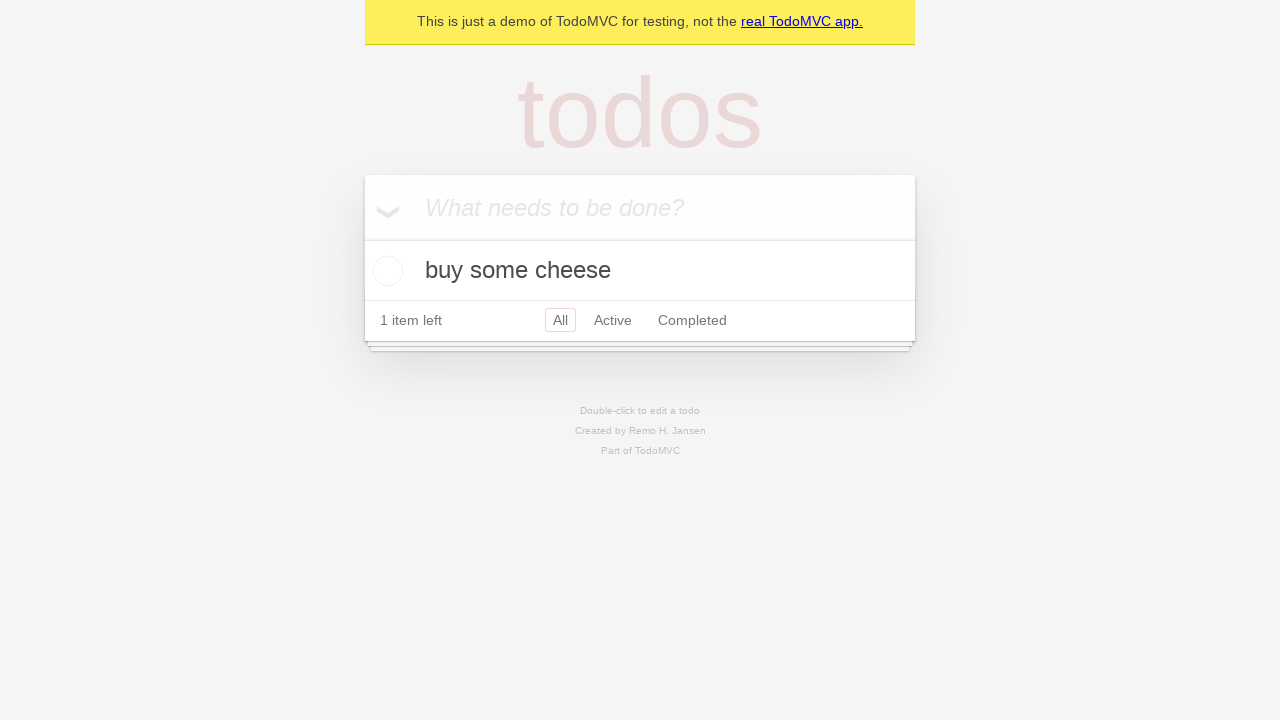

Filled new todo input with 'feed the cat' on .new-todo
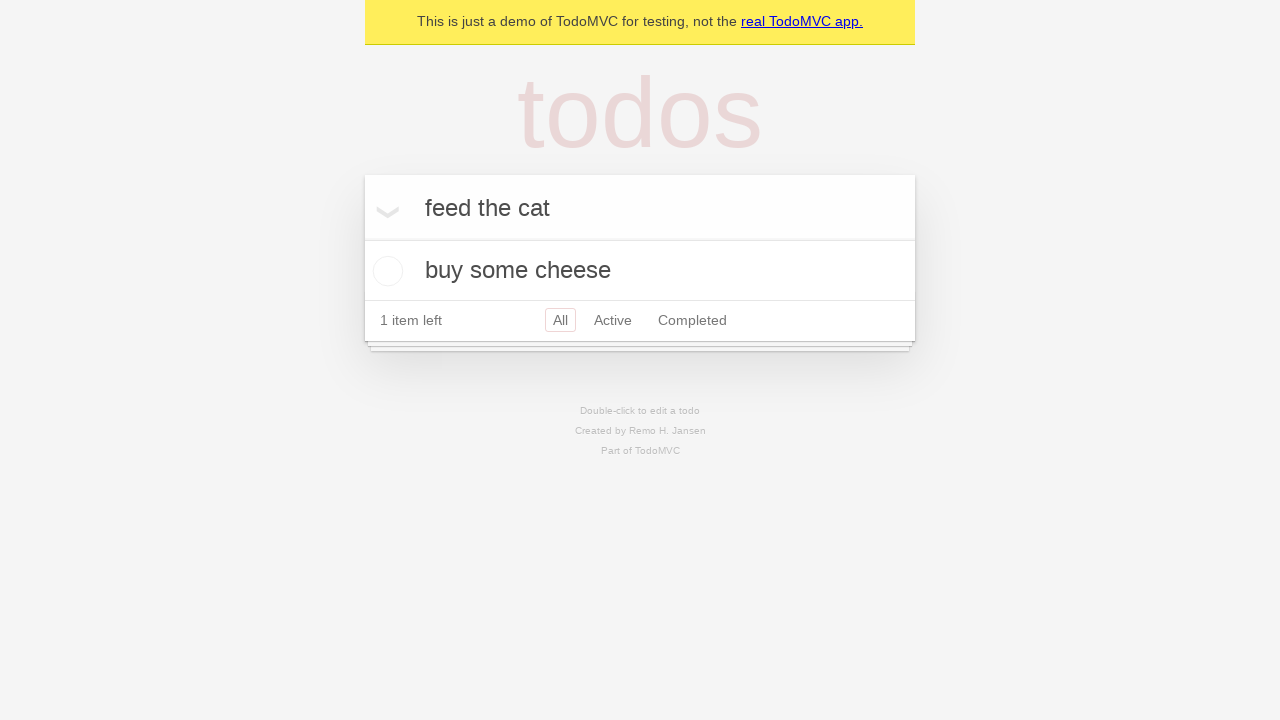

Pressed Enter to add second todo item on .new-todo
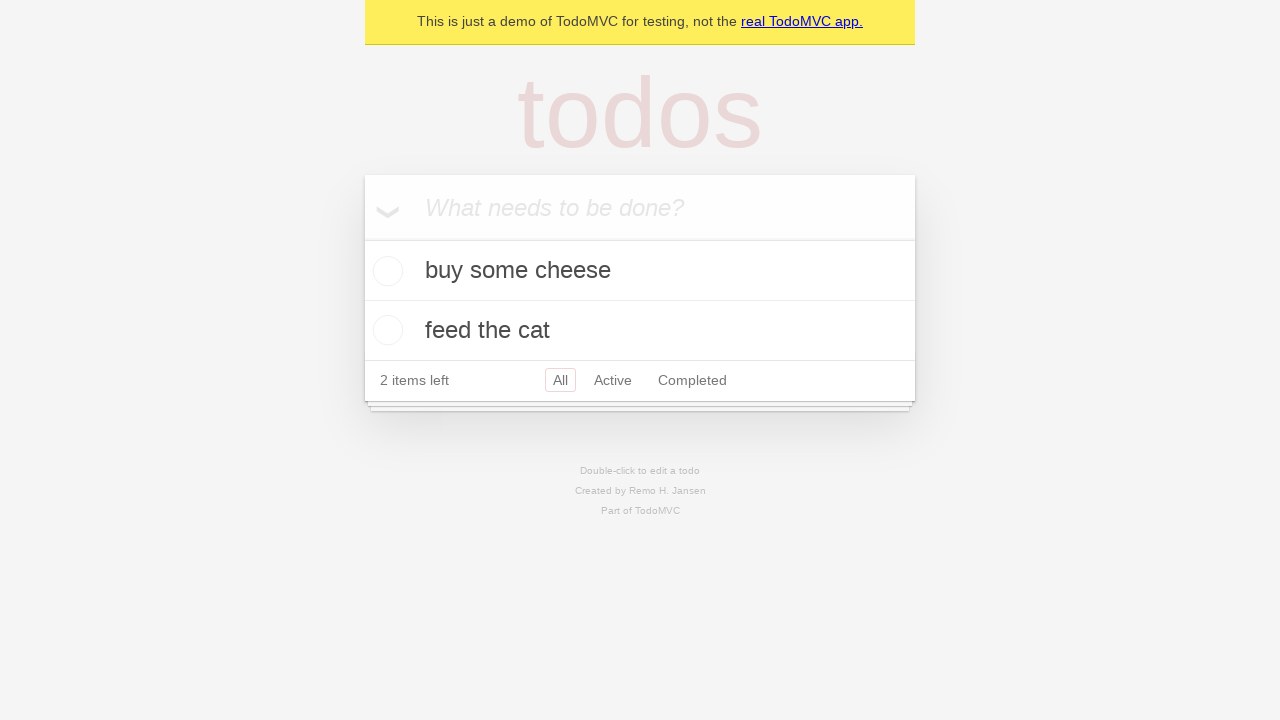

Filled new todo input with 'book a doctors appointment' on .new-todo
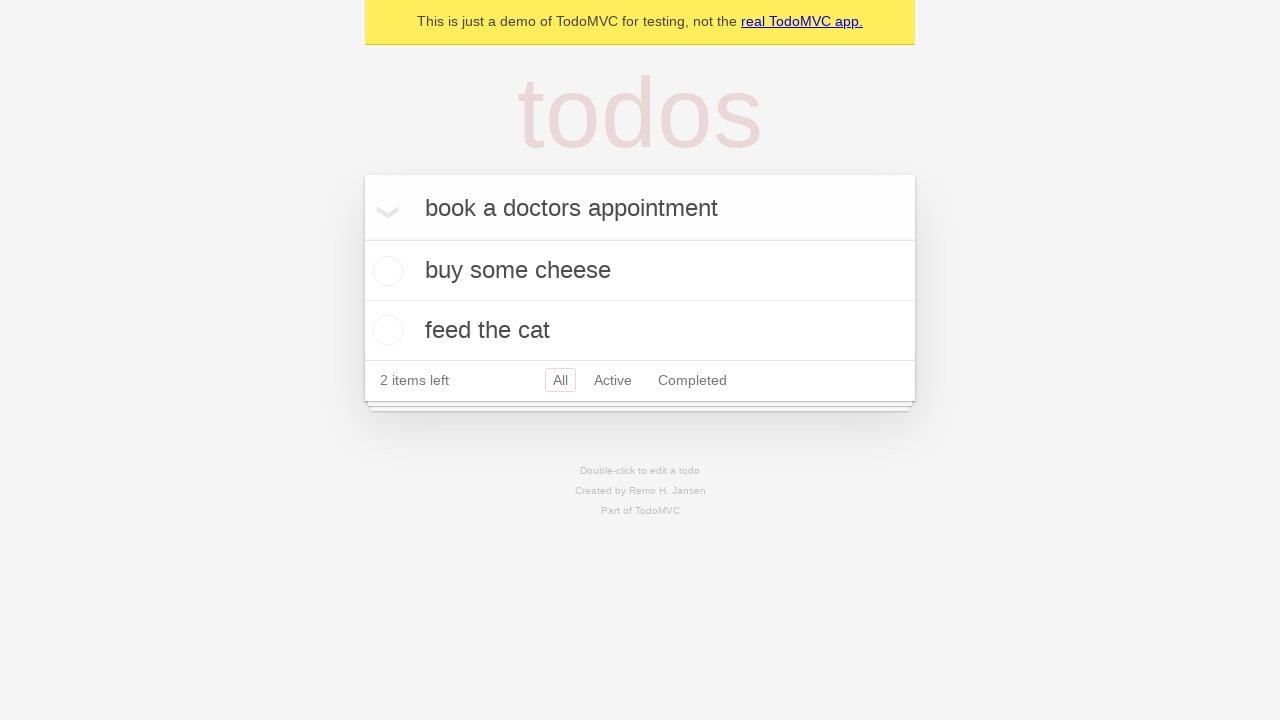

Pressed Enter to add third todo item on .new-todo
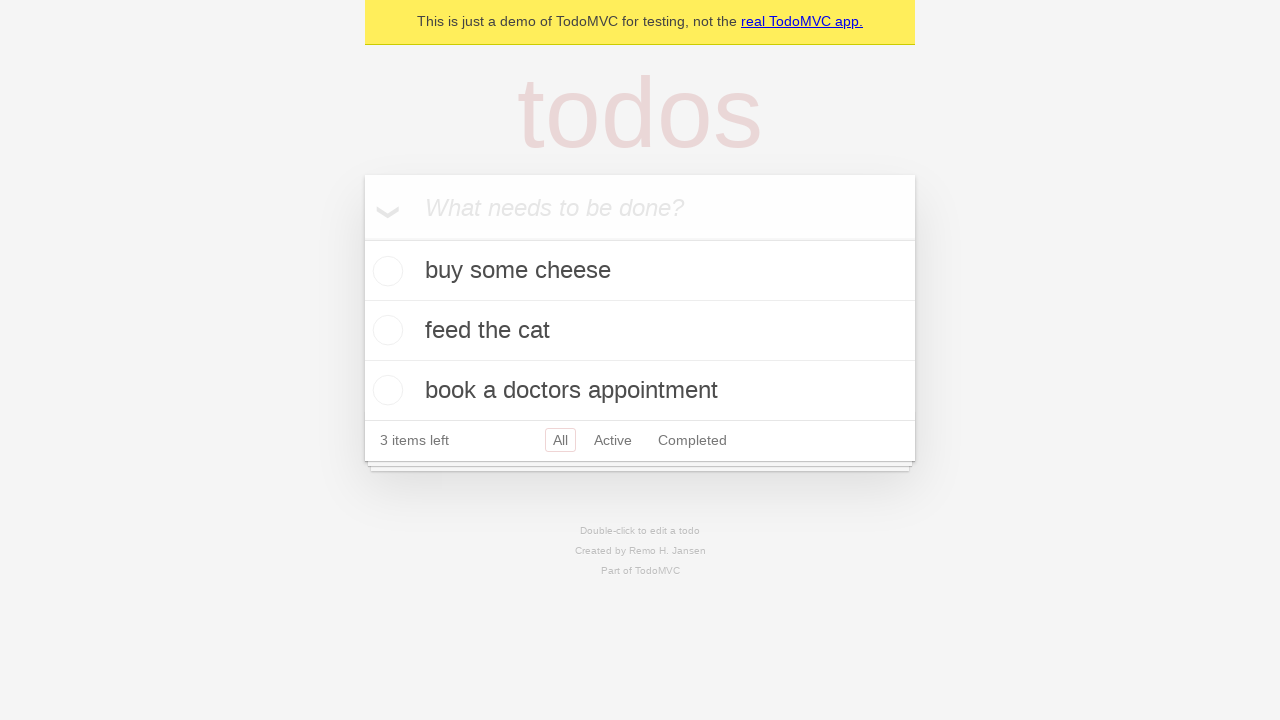

Checked the first todo item as completed at (385, 271) on .todo-list li .toggle >> nth=0
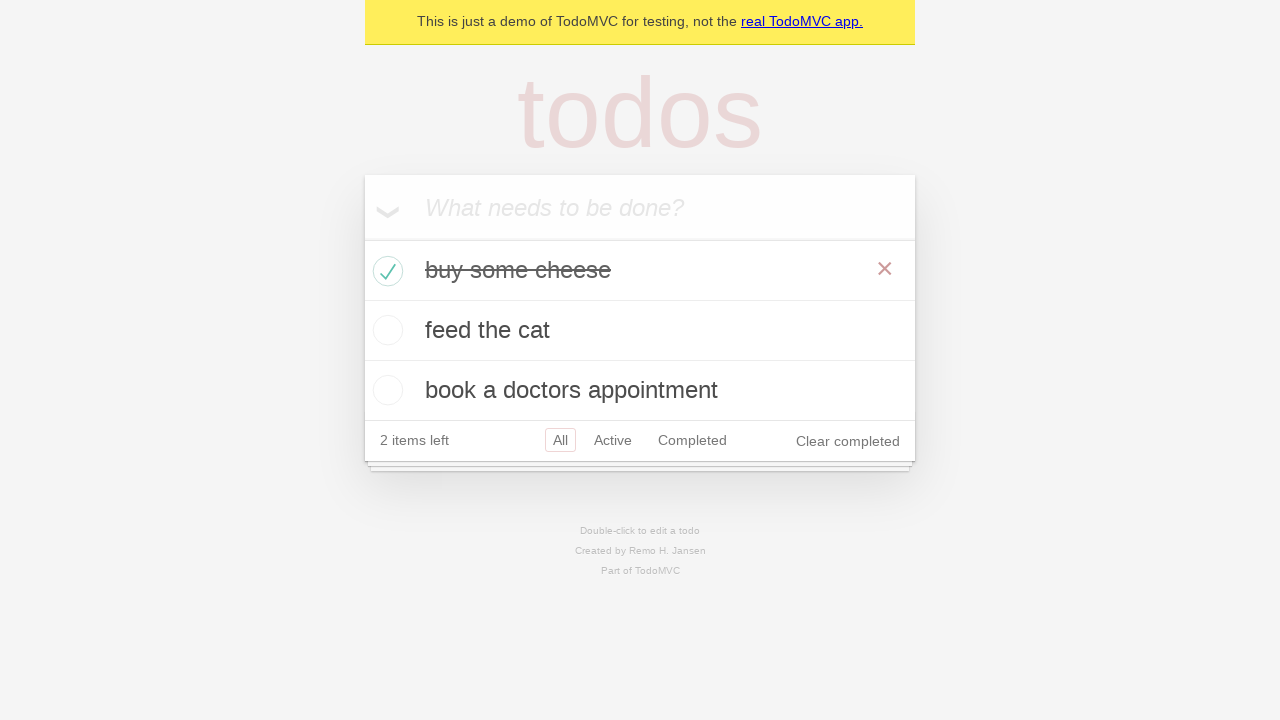

Clicked 'Clear completed' button to remove completed items at (848, 441) on .clear-completed
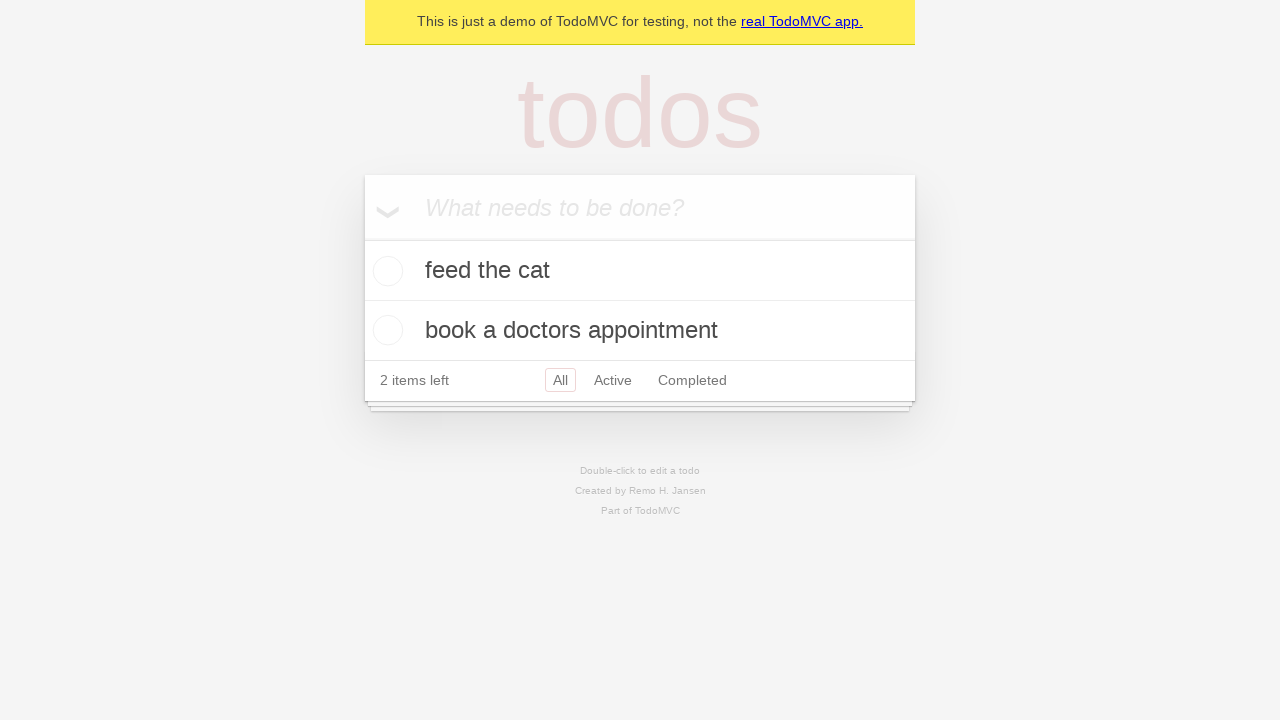

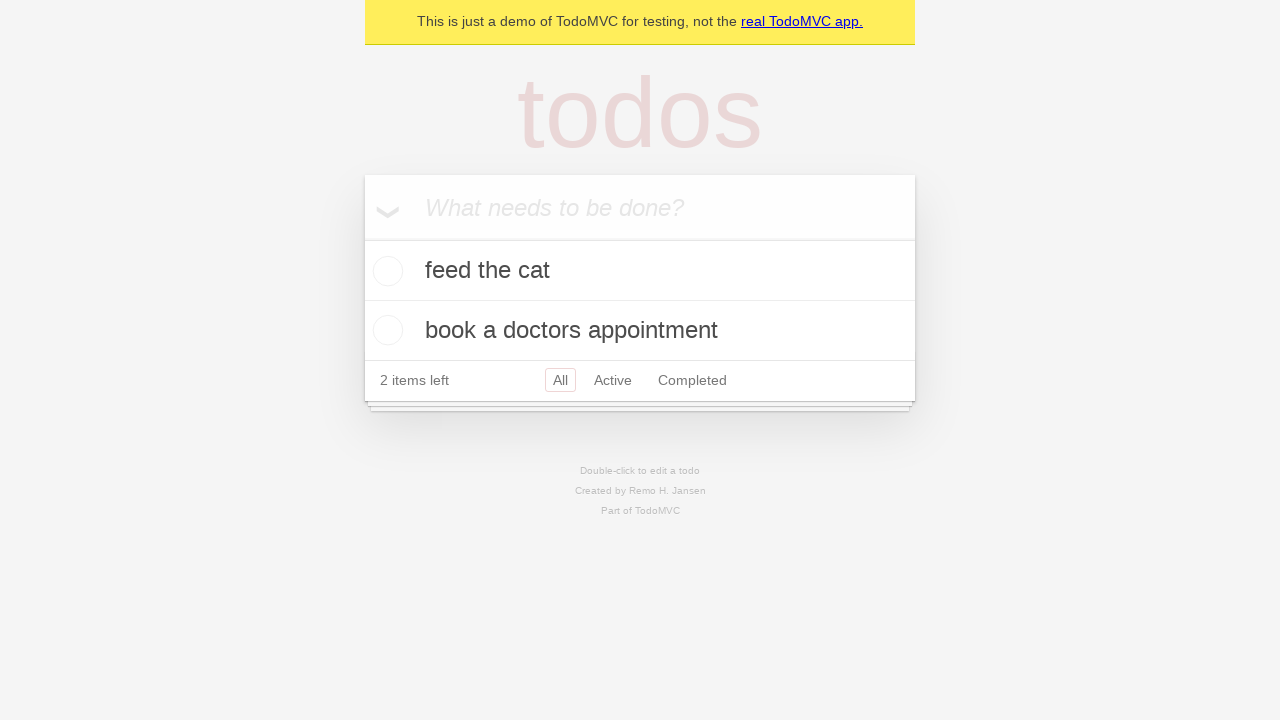